Tests dynamic controls with assertions by clicking Enable button and verifying input state changes

Starting URL: https://the-internet.herokuapp.com/dynamic_controls

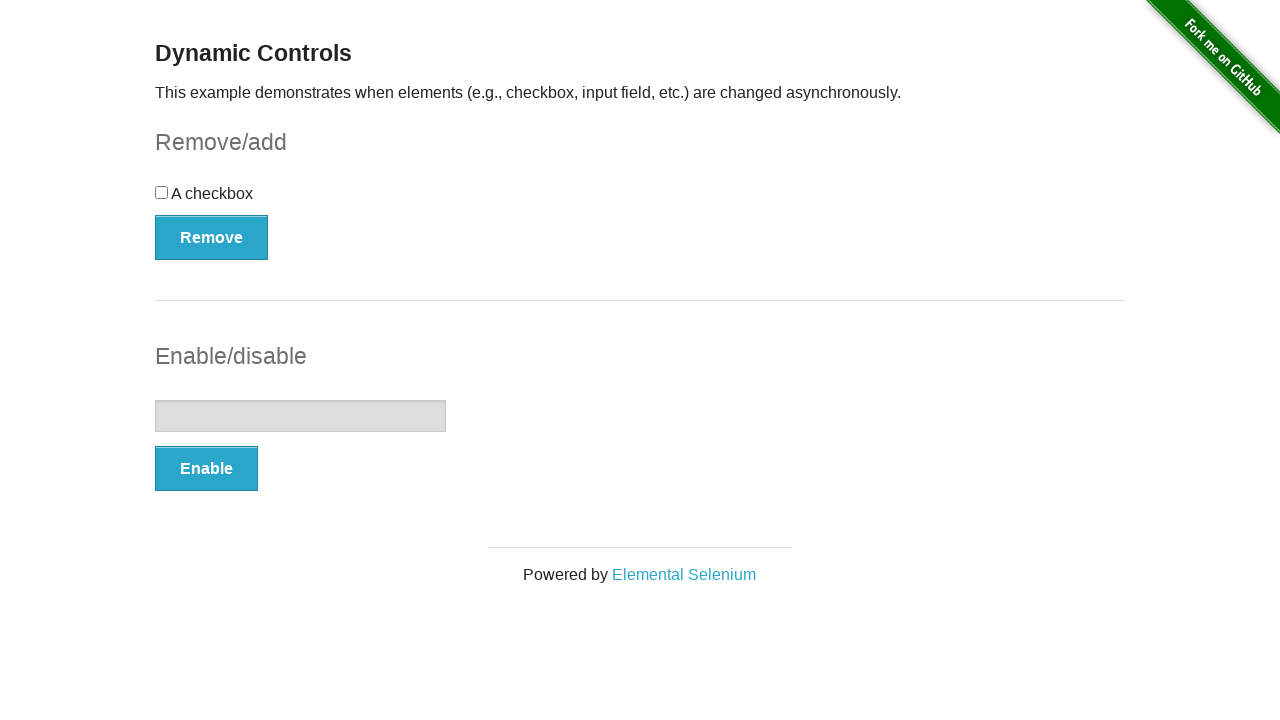

Verified input field is initially disabled
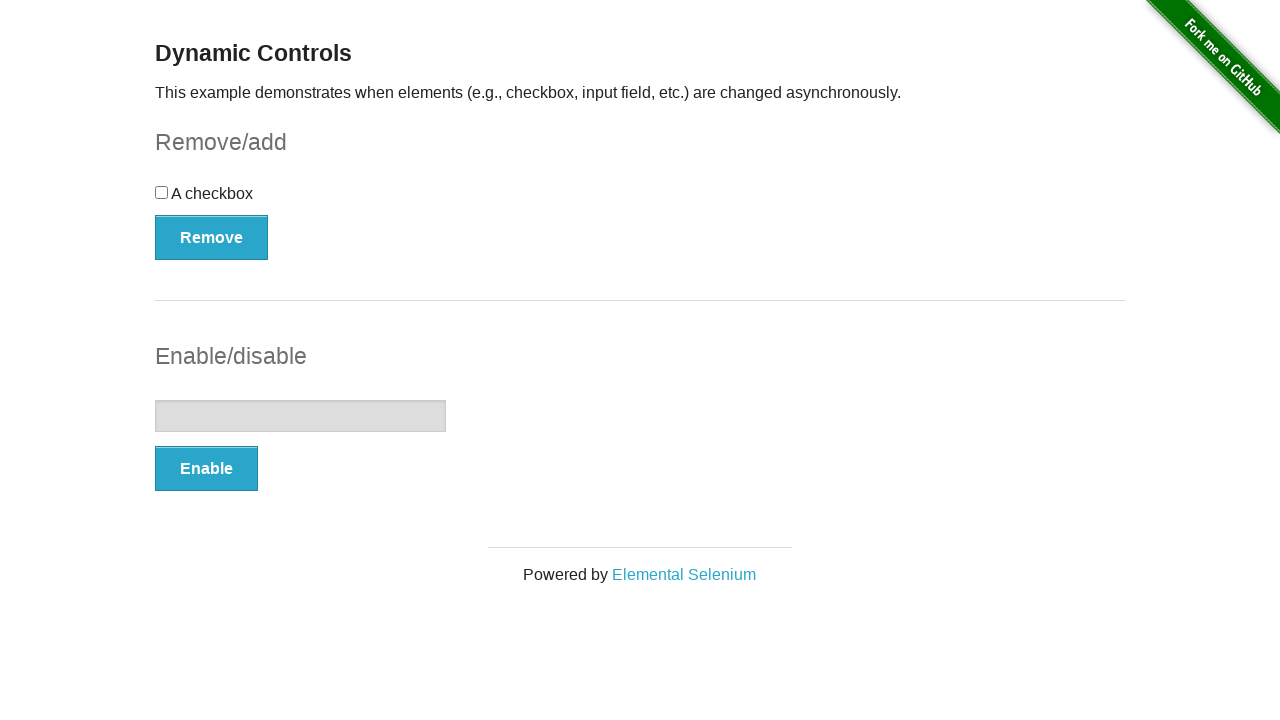

Clicked Enable button at (206, 469) on button:text('Enable')
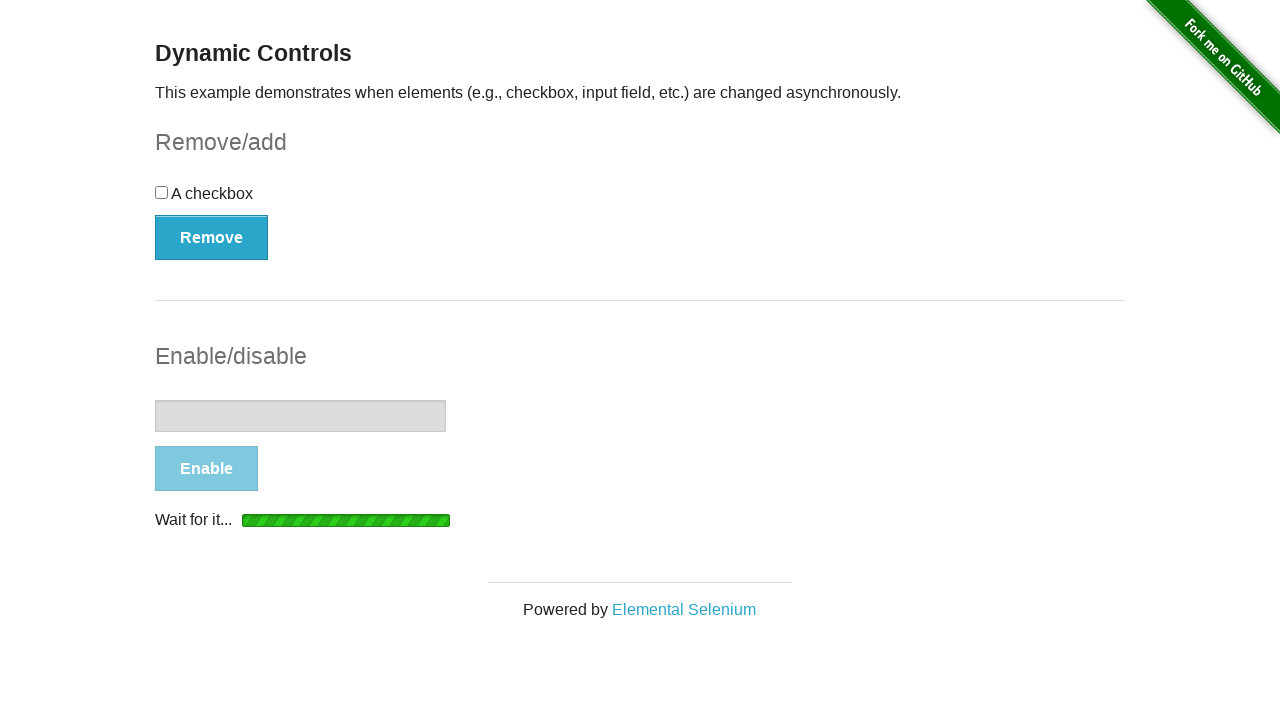

Verified input field is now enabled
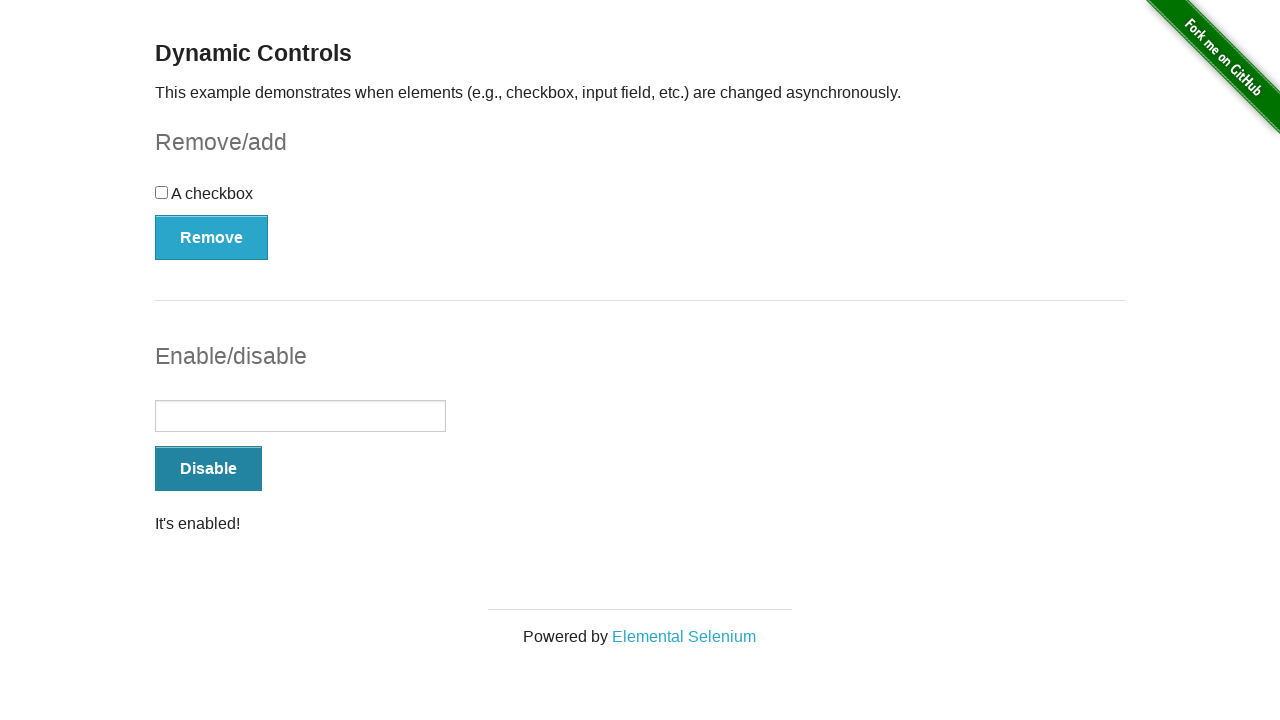

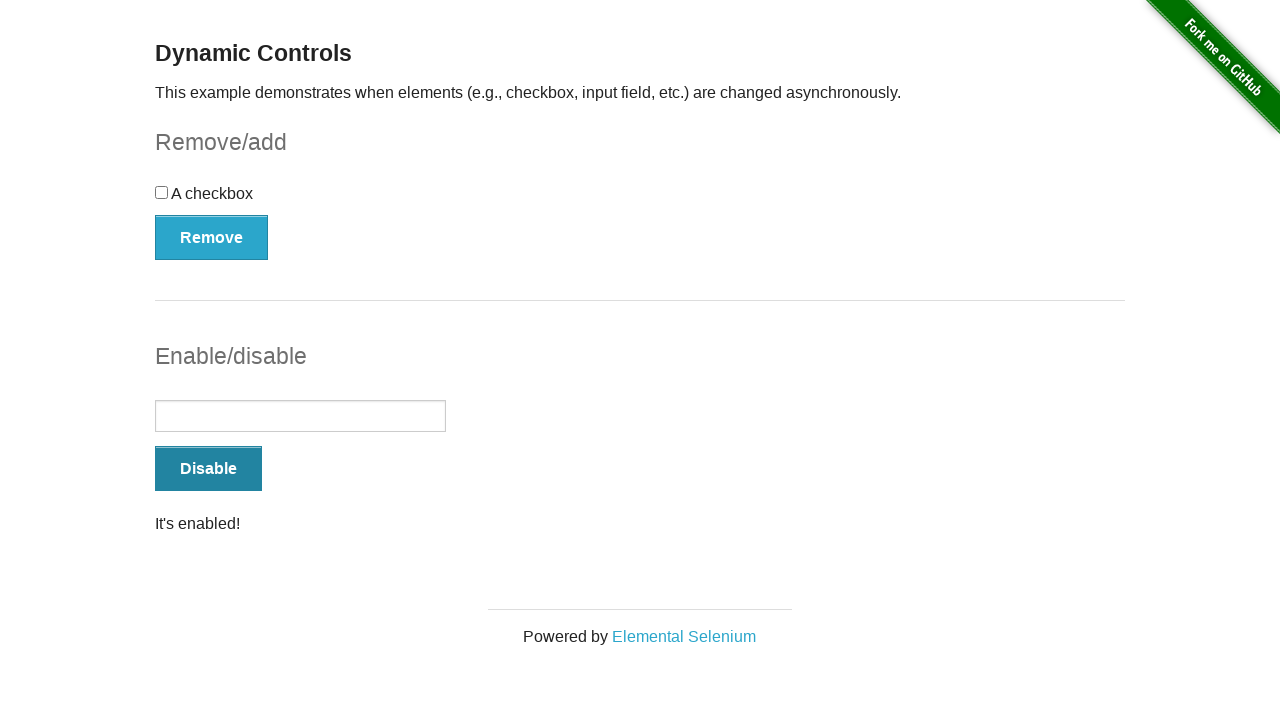